Tests radio button functionality by clicking three radio buttons sequentially and verifying each becomes selected

Starting URL: https://testpages.eviltester.com/styled/basic-html-form-test.html

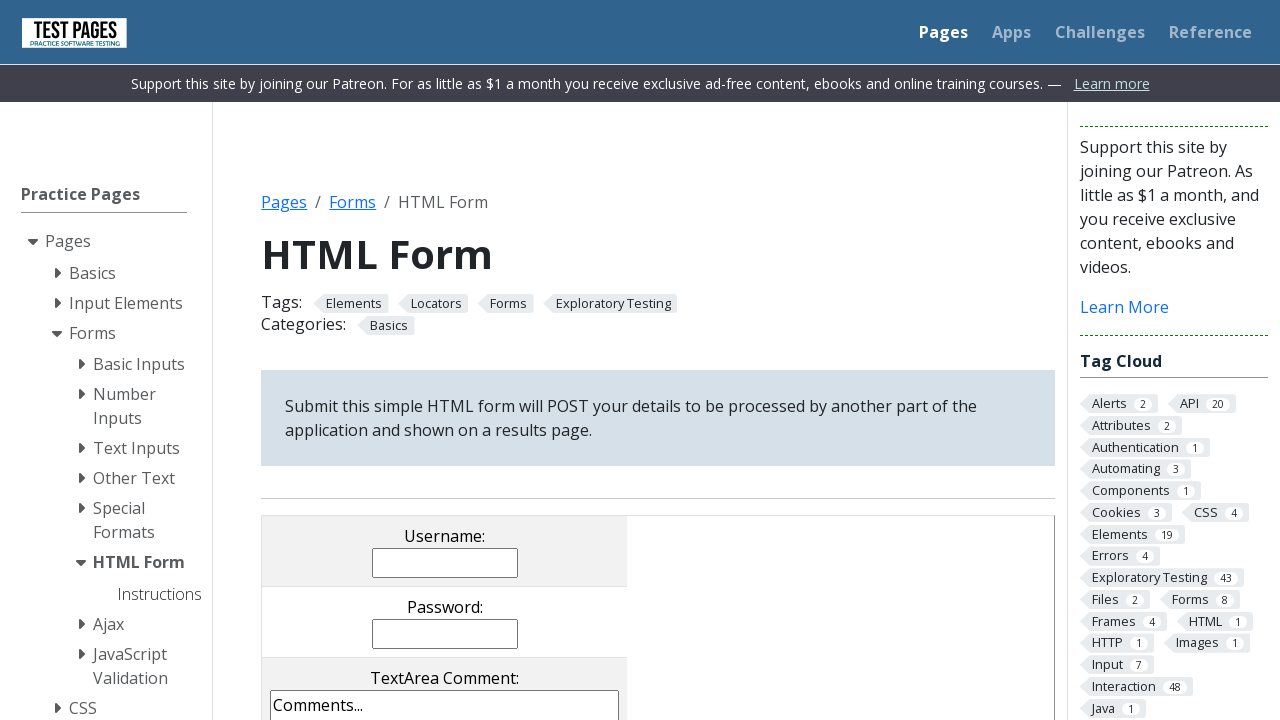

Located first radio button (rd1)
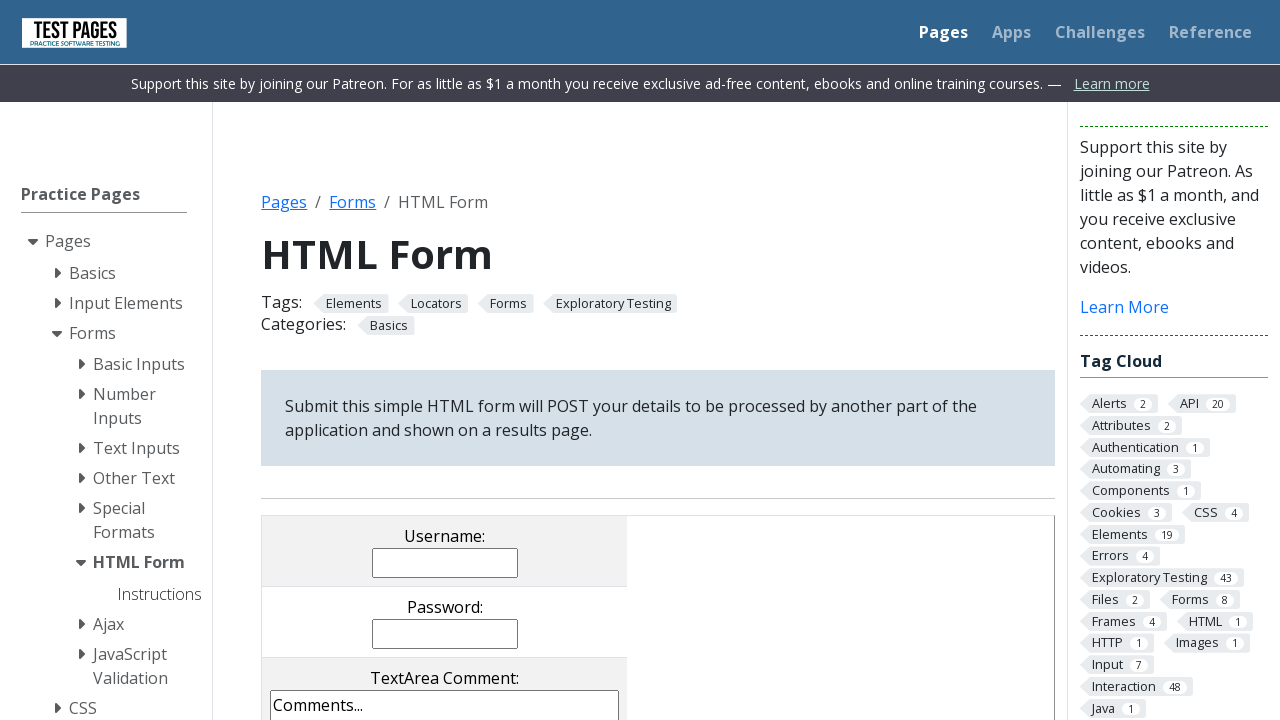

Located second radio button (rd2)
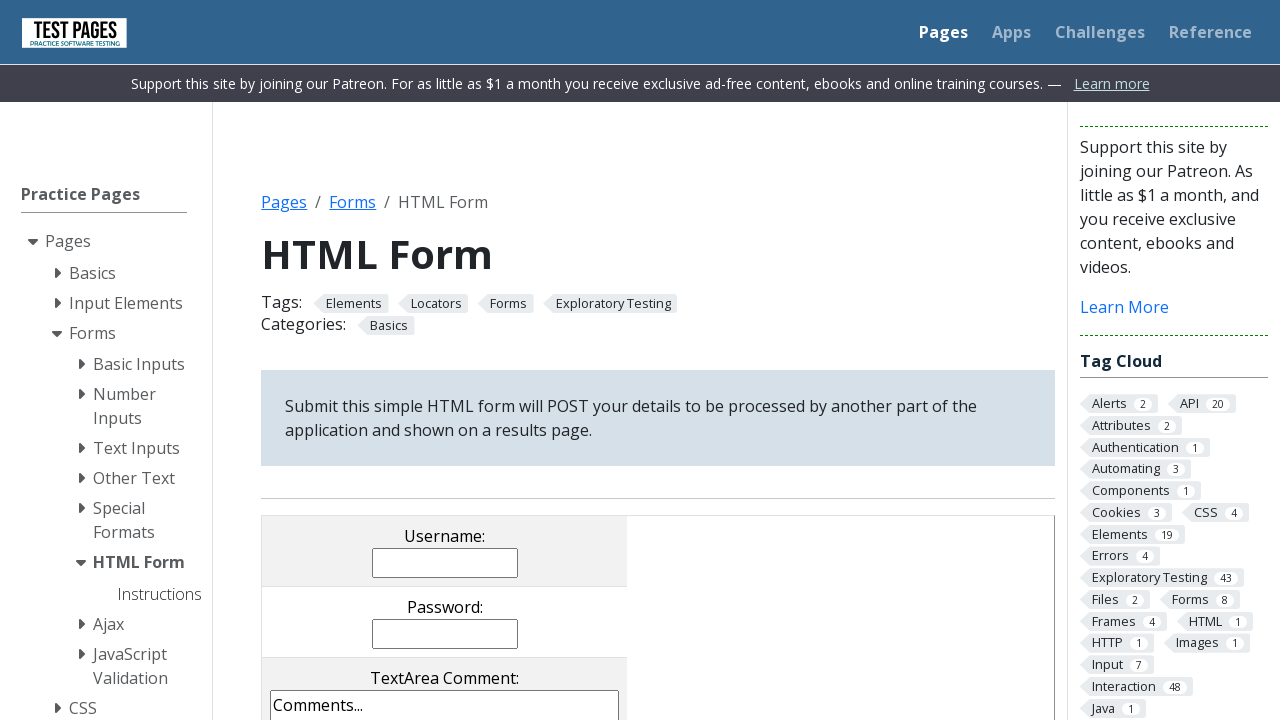

Located third radio button (rd3)
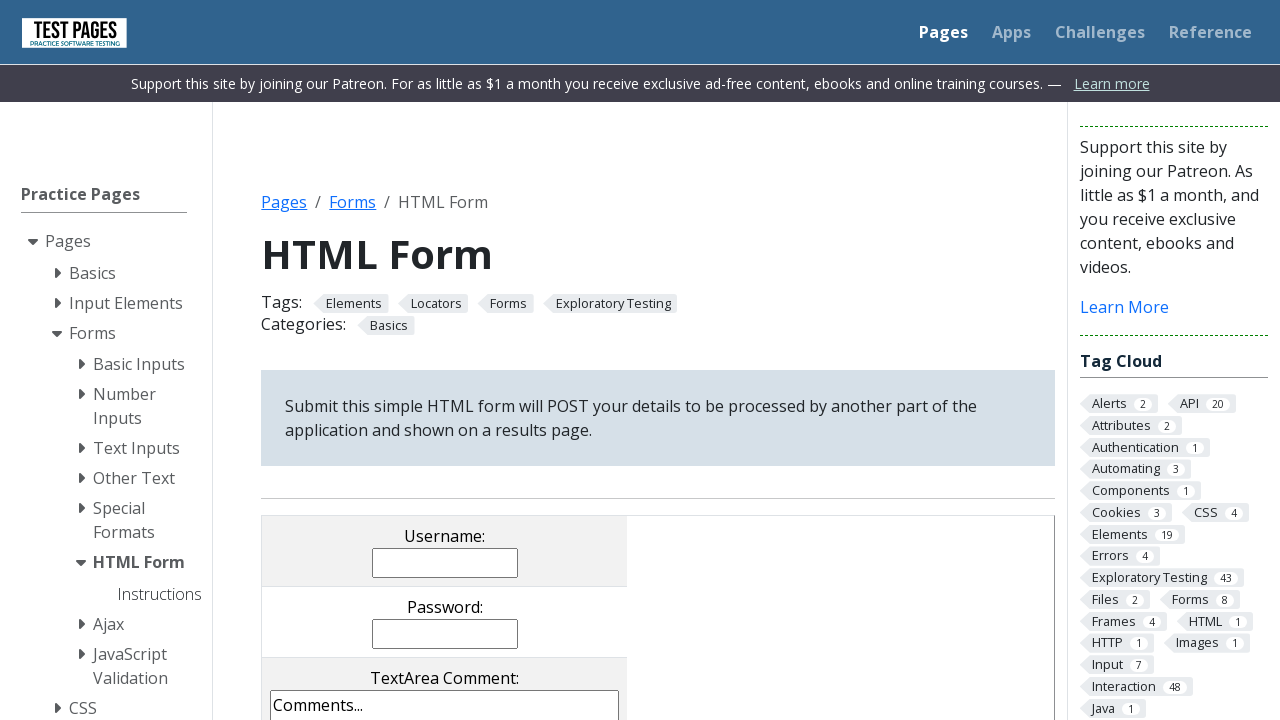

Clicked first radio button (rd1) at (350, 360) on input[value='rd1']
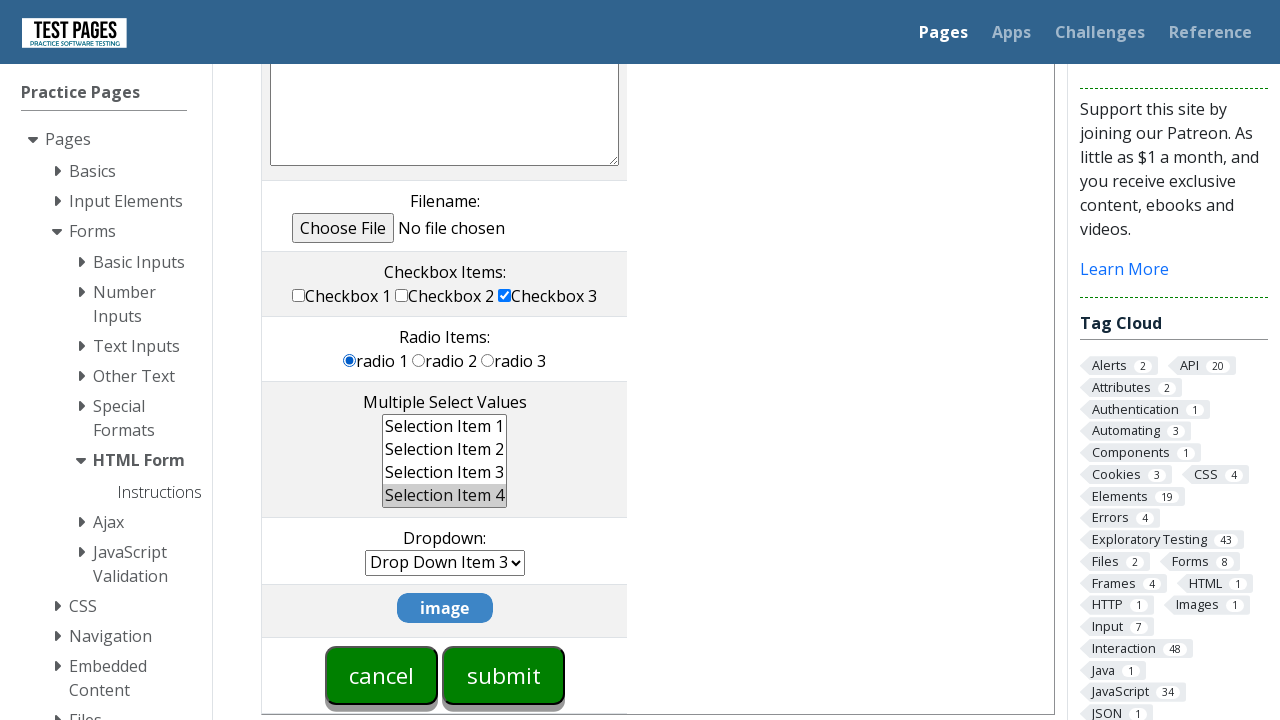

Verified first radio button is selected
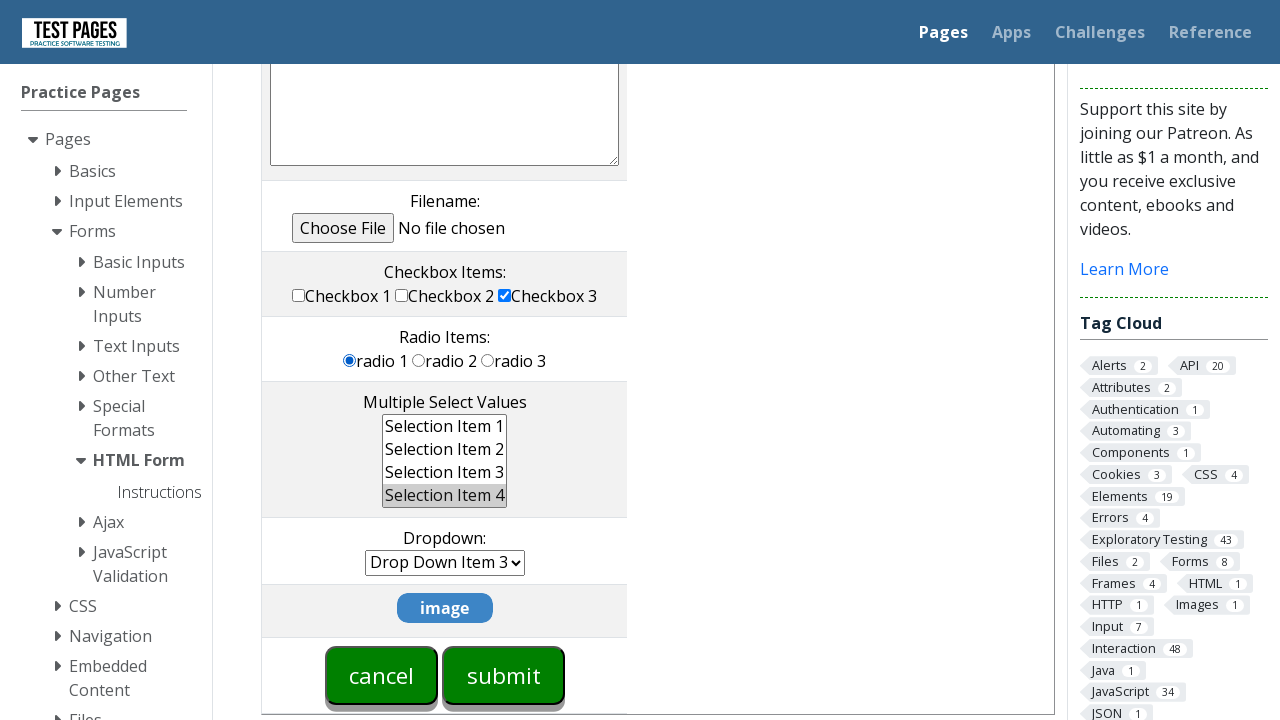

Clicked second radio button (rd2) at (419, 360) on input[value='rd2']
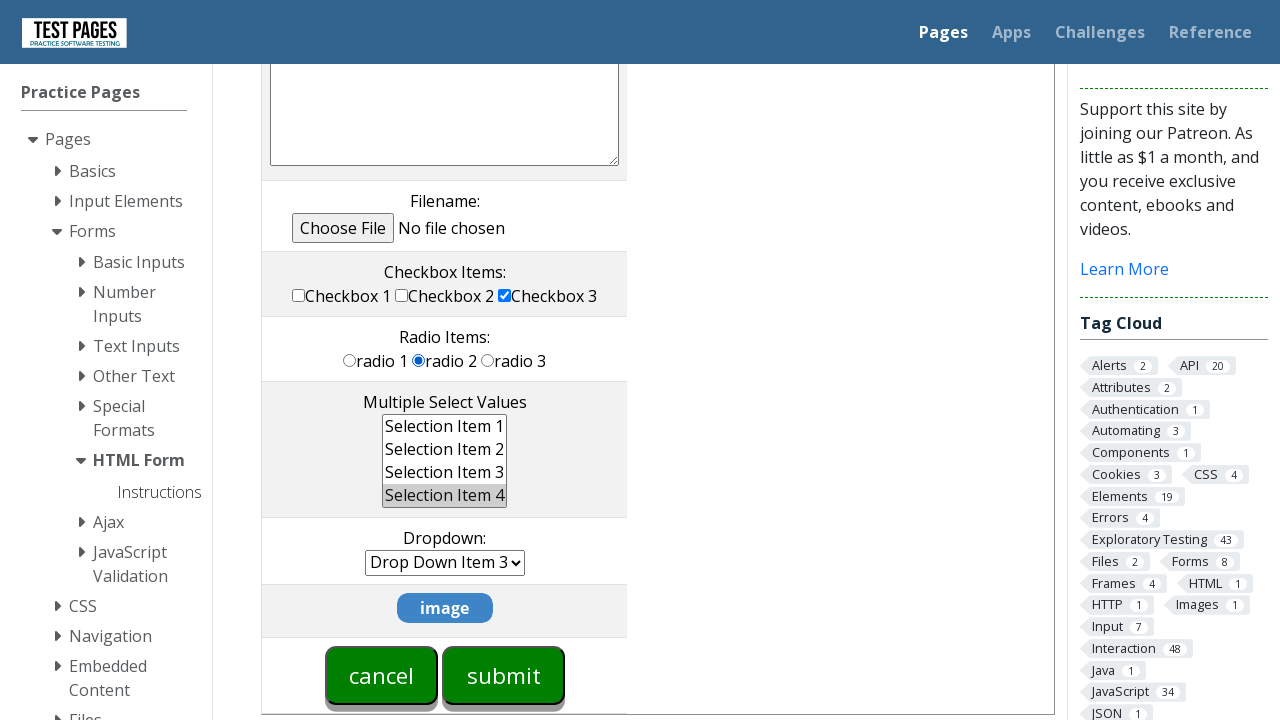

Verified second radio button is selected
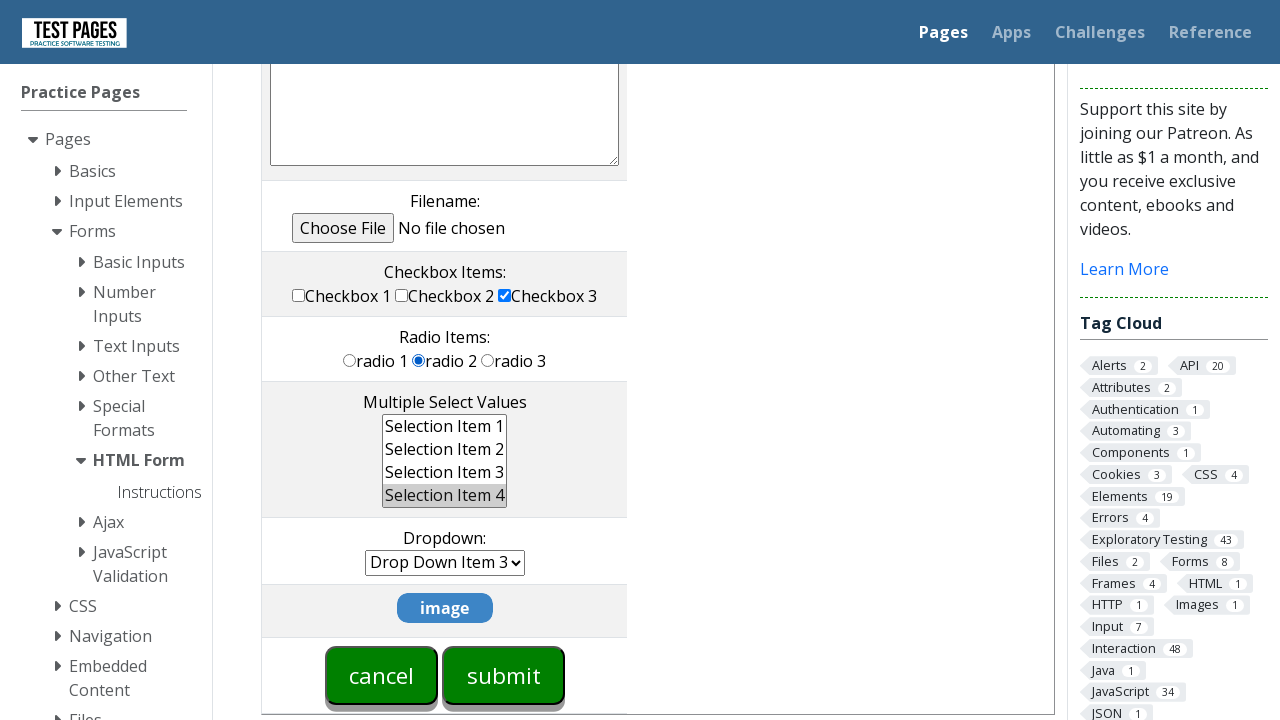

Clicked third radio button (rd3) at (488, 360) on input[value='rd3']
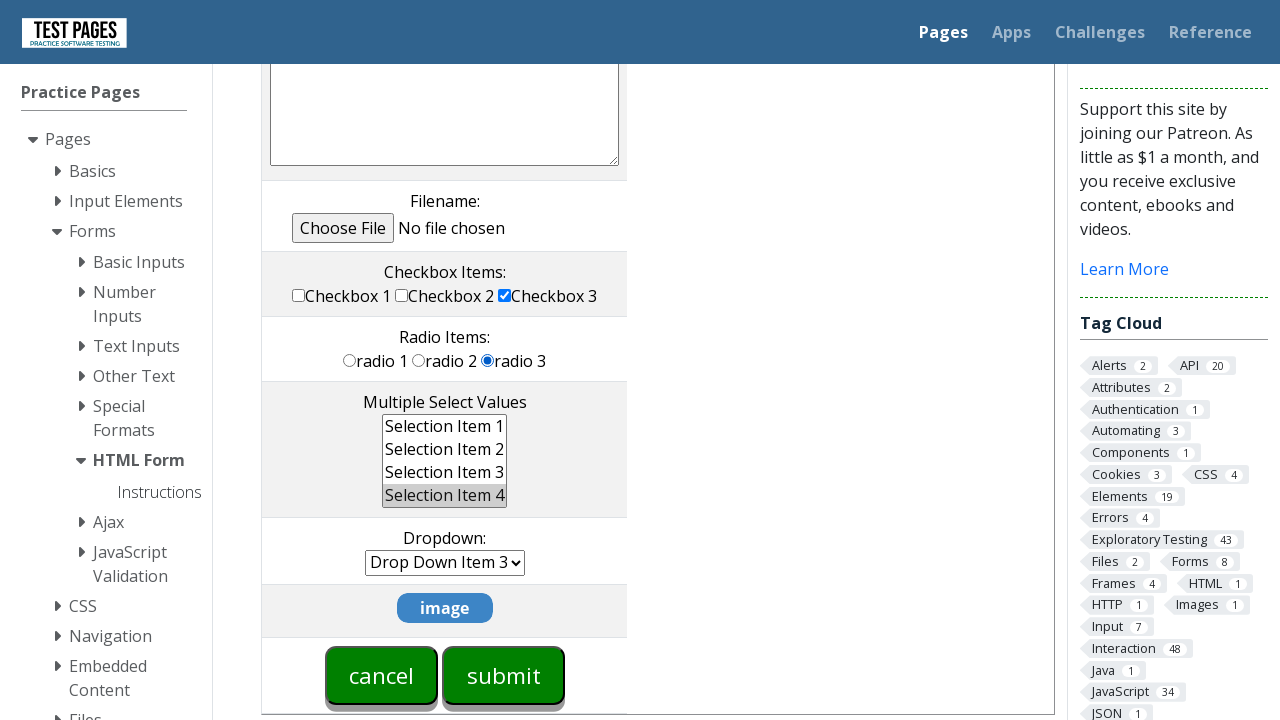

Verified third radio button is selected
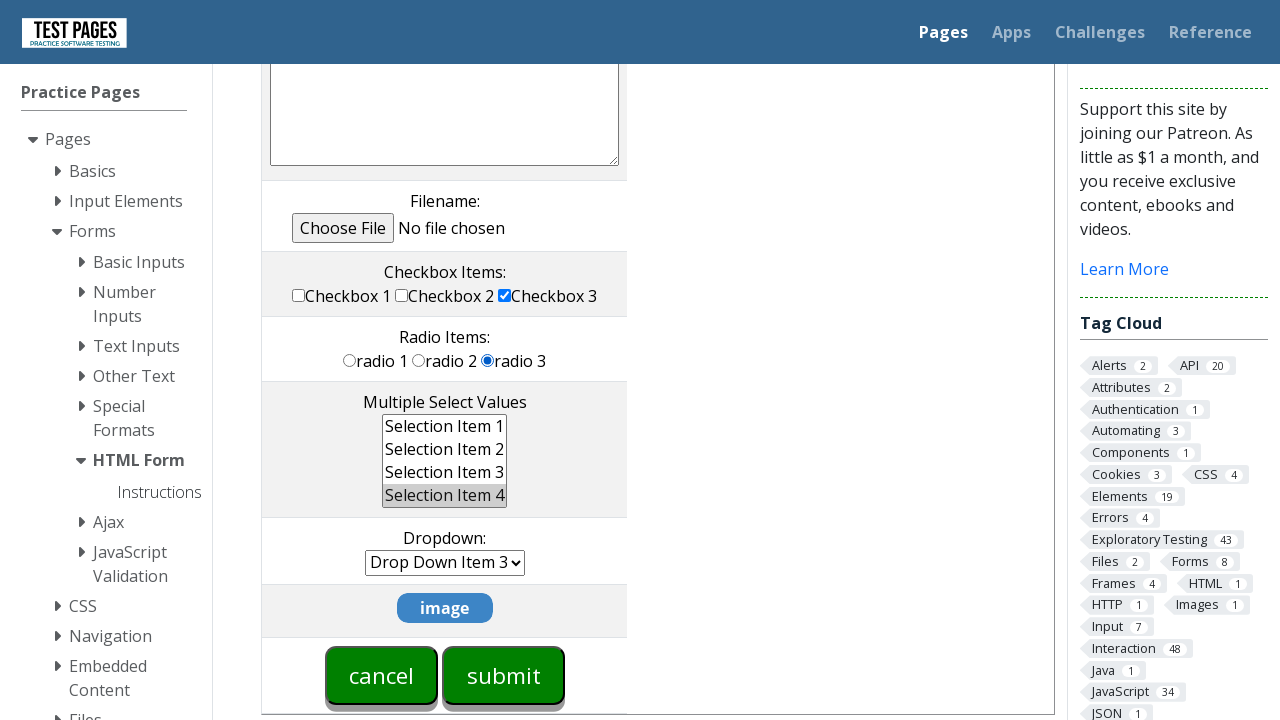

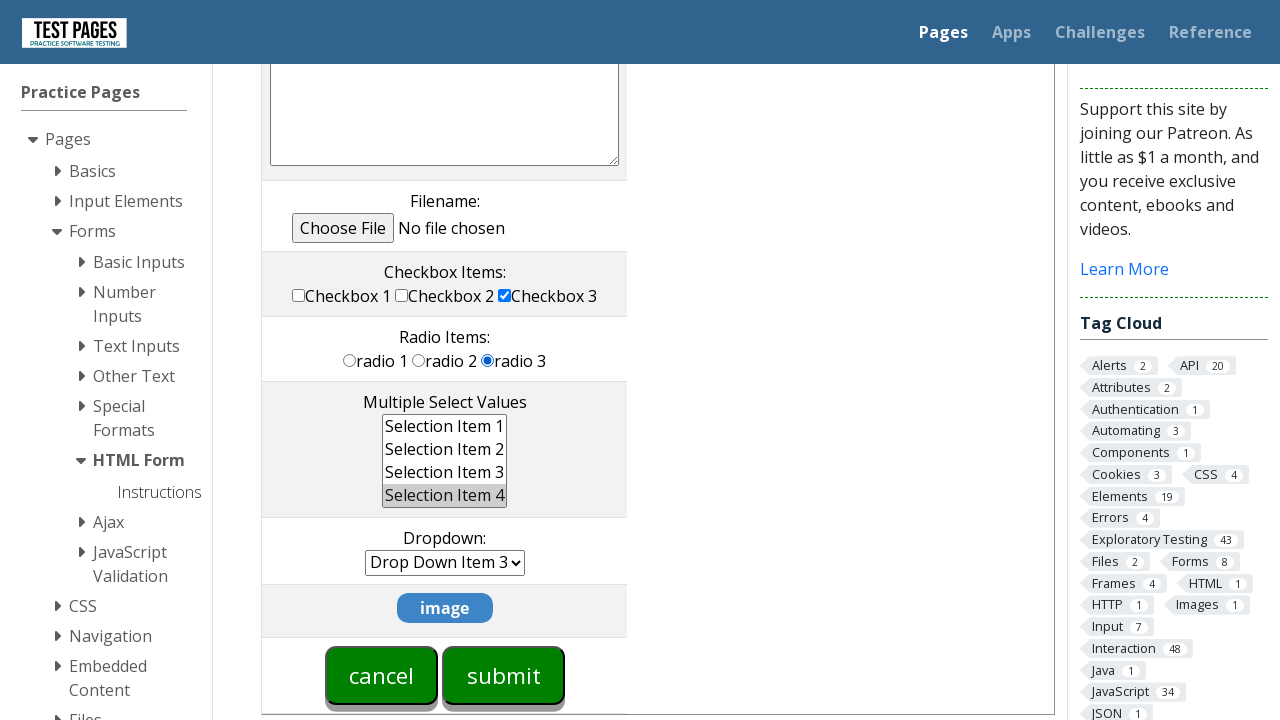